Tests scrollbar functionality by scrolling to a hidden button and clicking it

Starting URL: http://www.uitestingplayground.com/

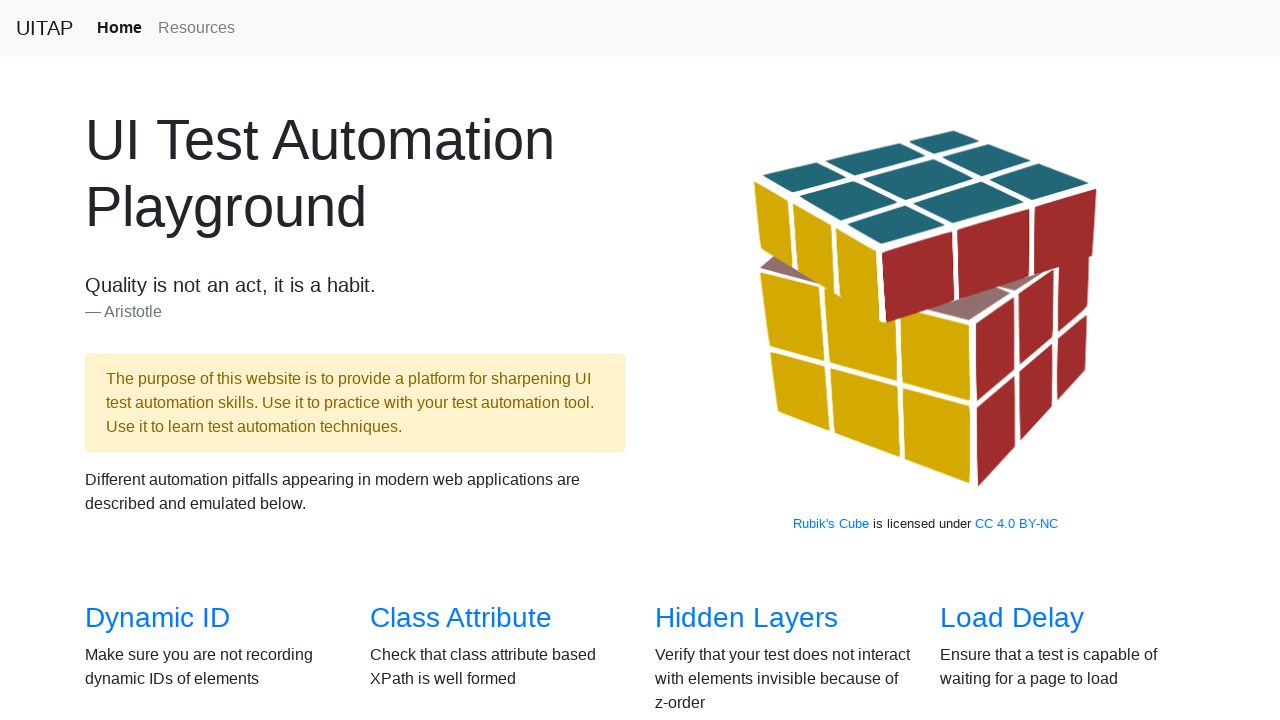

Clicked on Scrollbars link at (148, 361) on xpath=//*[@id='overview']/div/div[3]/div[1]/h3/a
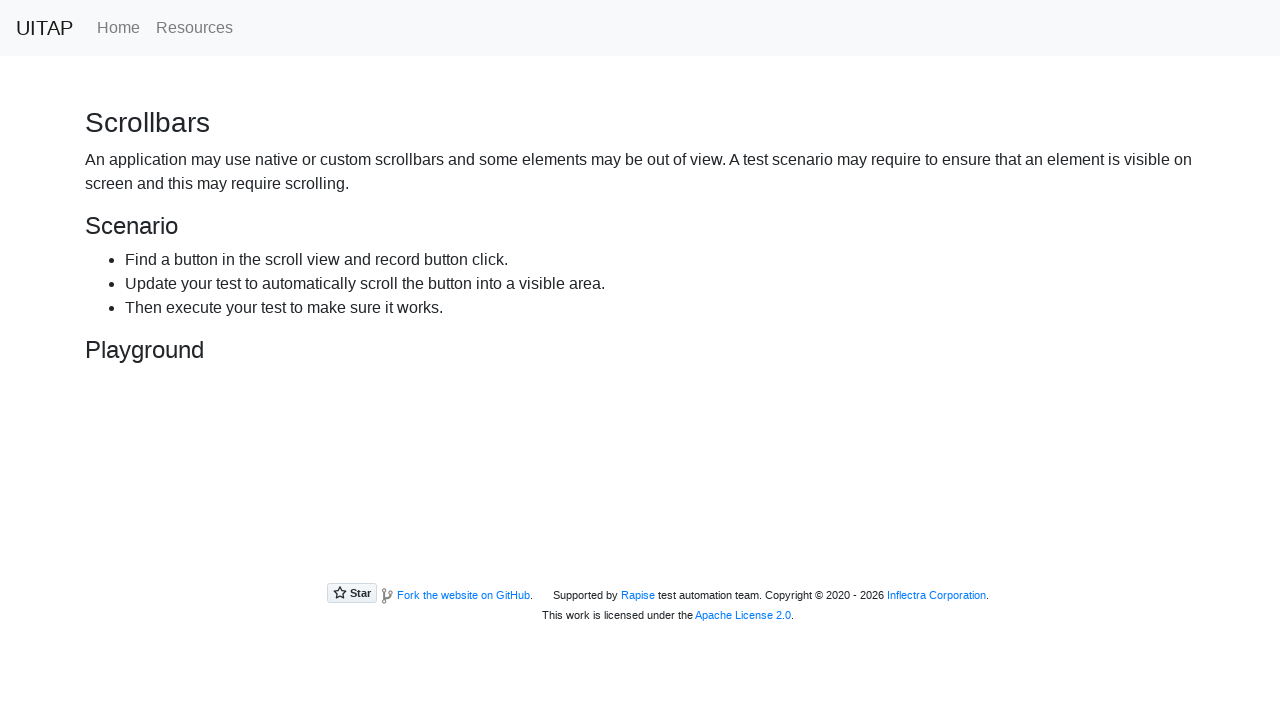

Scrolled hidden button into view
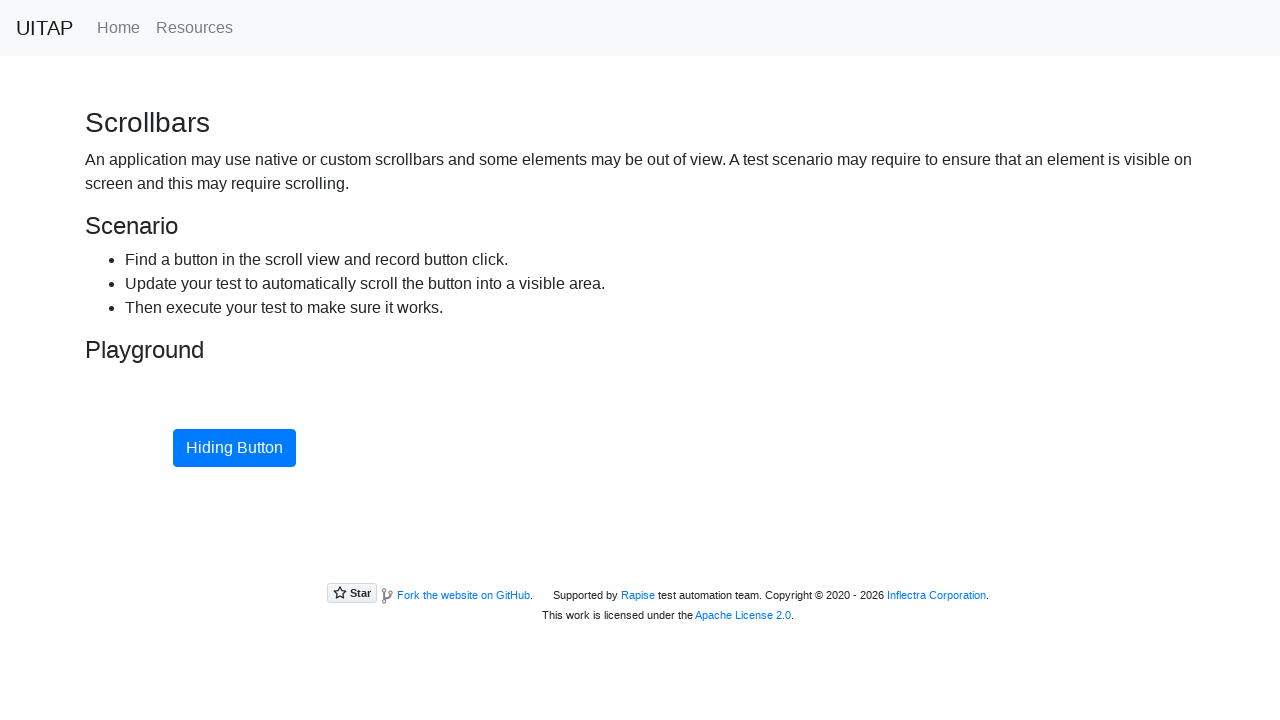

Clicked the hidden button at (234, 448) on #hidingButton
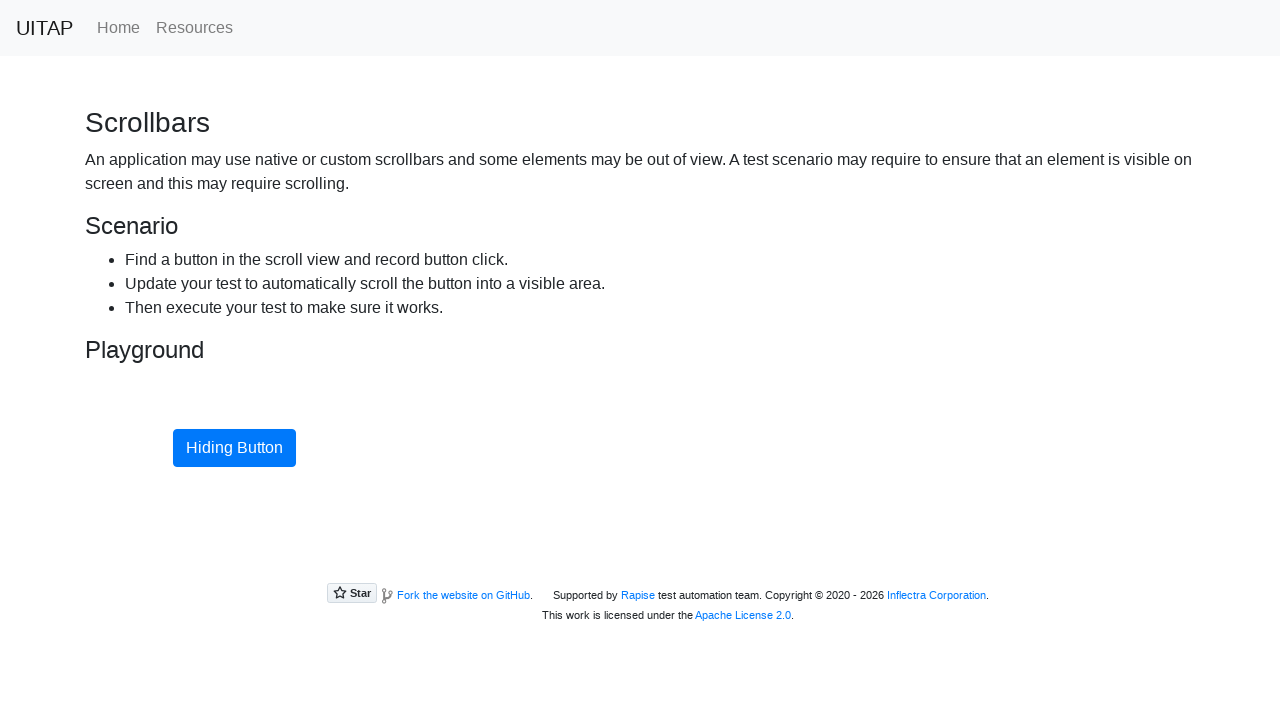

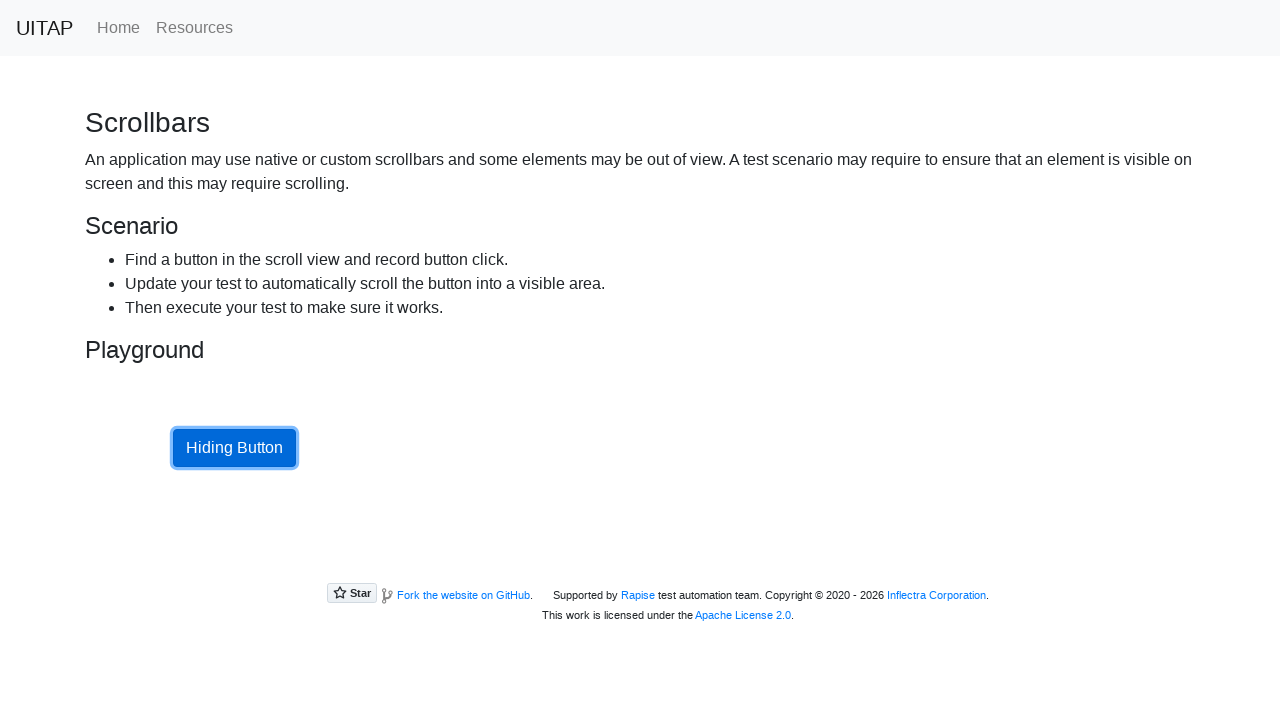